Tests AJIO website search and filtering functionality by searching for bags, applying Men and Fashion Bags filters, and verifying products are displayed

Starting URL: https://www.ajio.com/

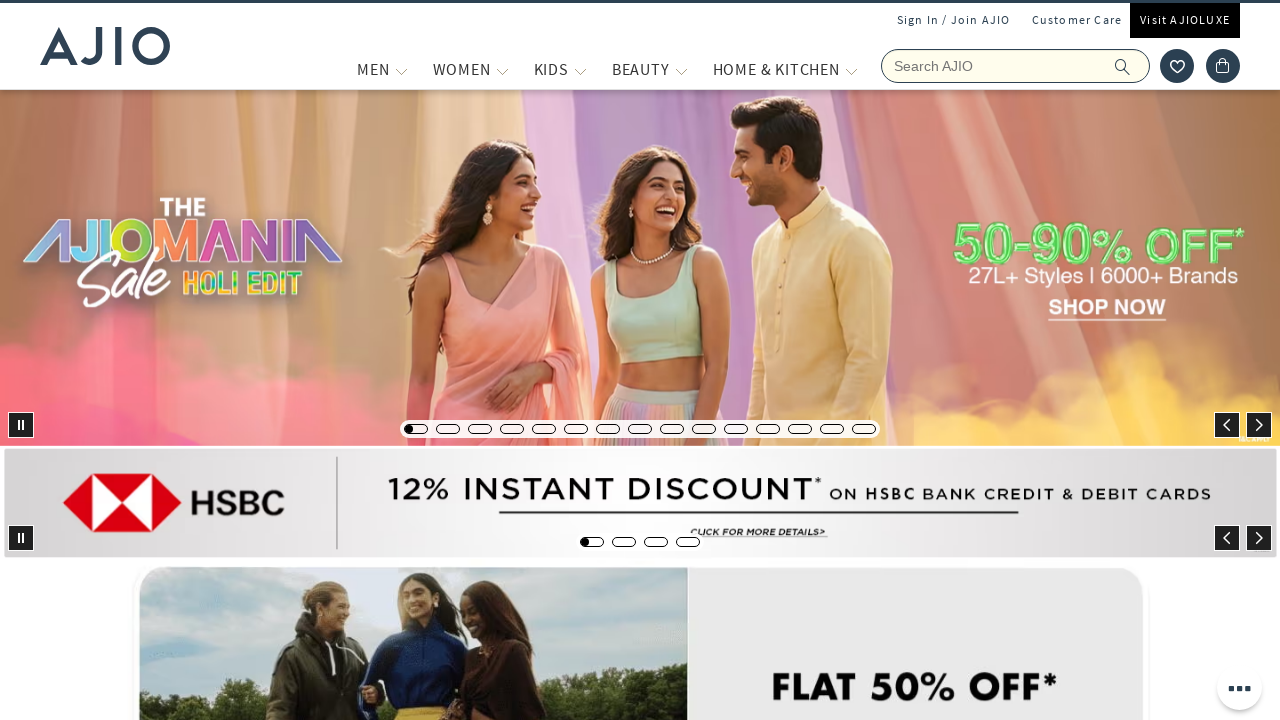

Filled search field with 'bags' on input[placeholder='Search AJIO']
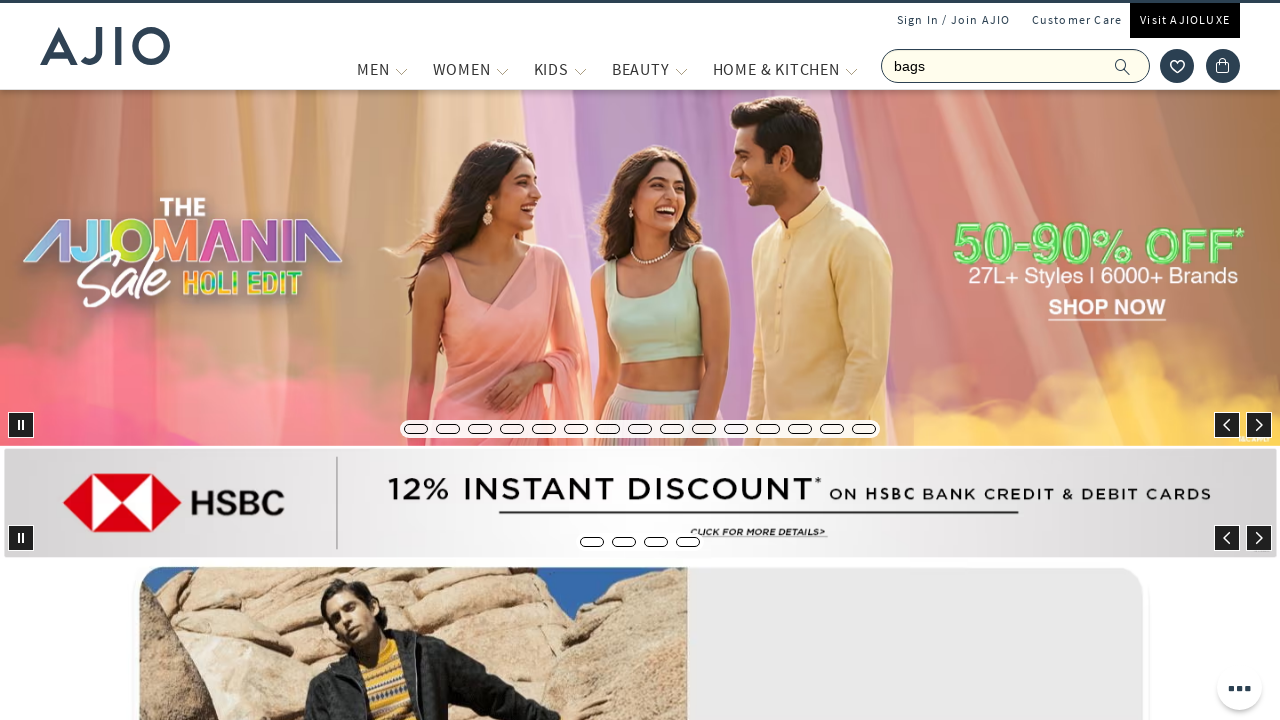

Pressed Enter to search for bags on input[placeholder='Search AJIO']
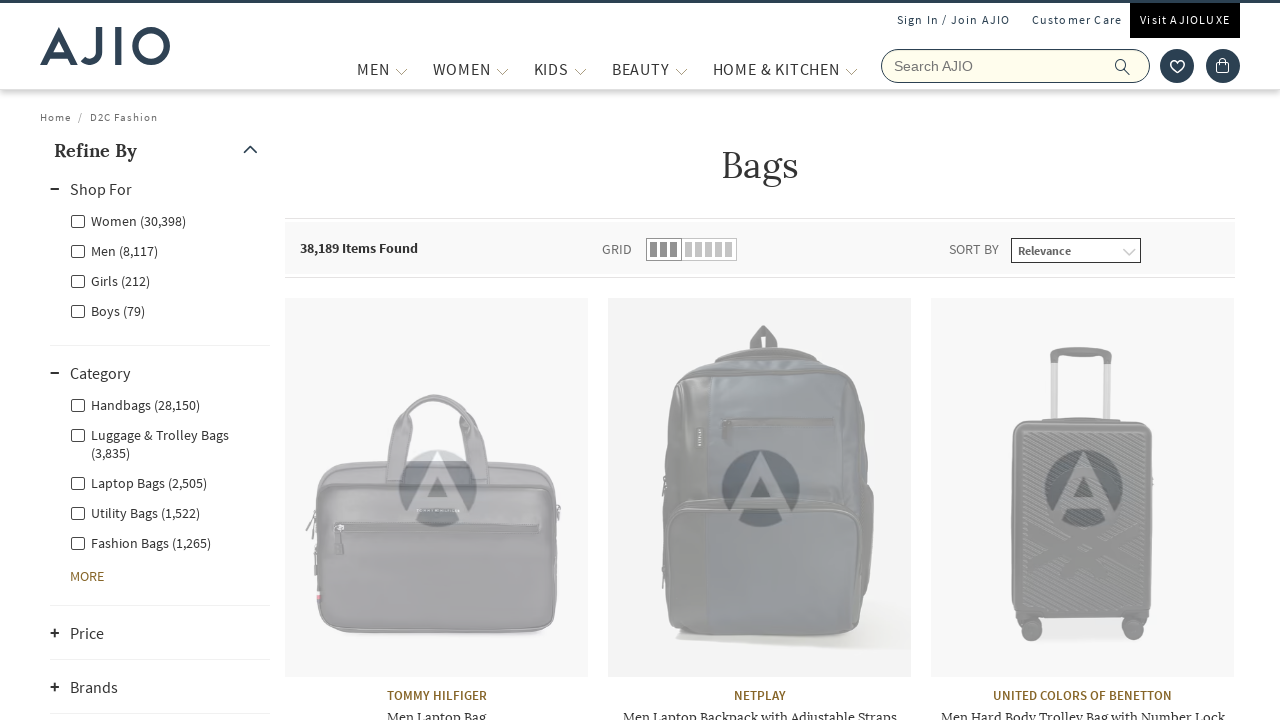

Clicked Men filter checkbox at (114, 250) on label[for='Men']
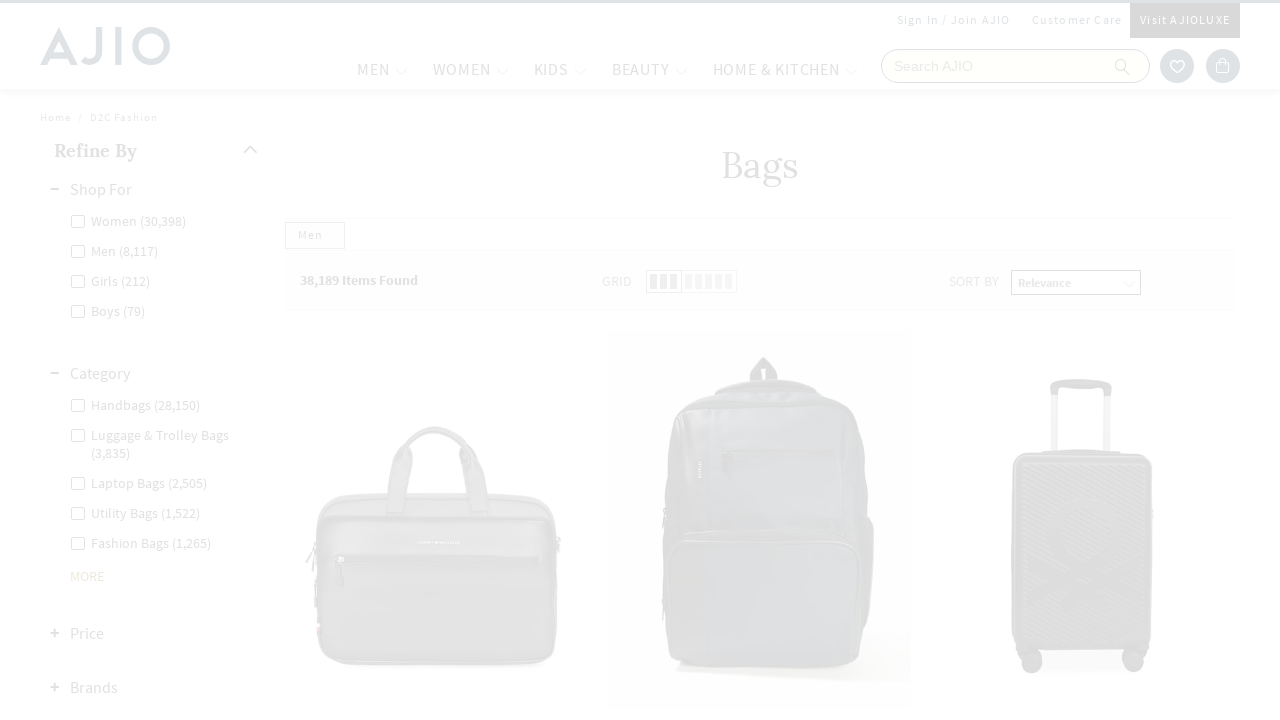

Waited 3 seconds for page to update after selecting Men filter
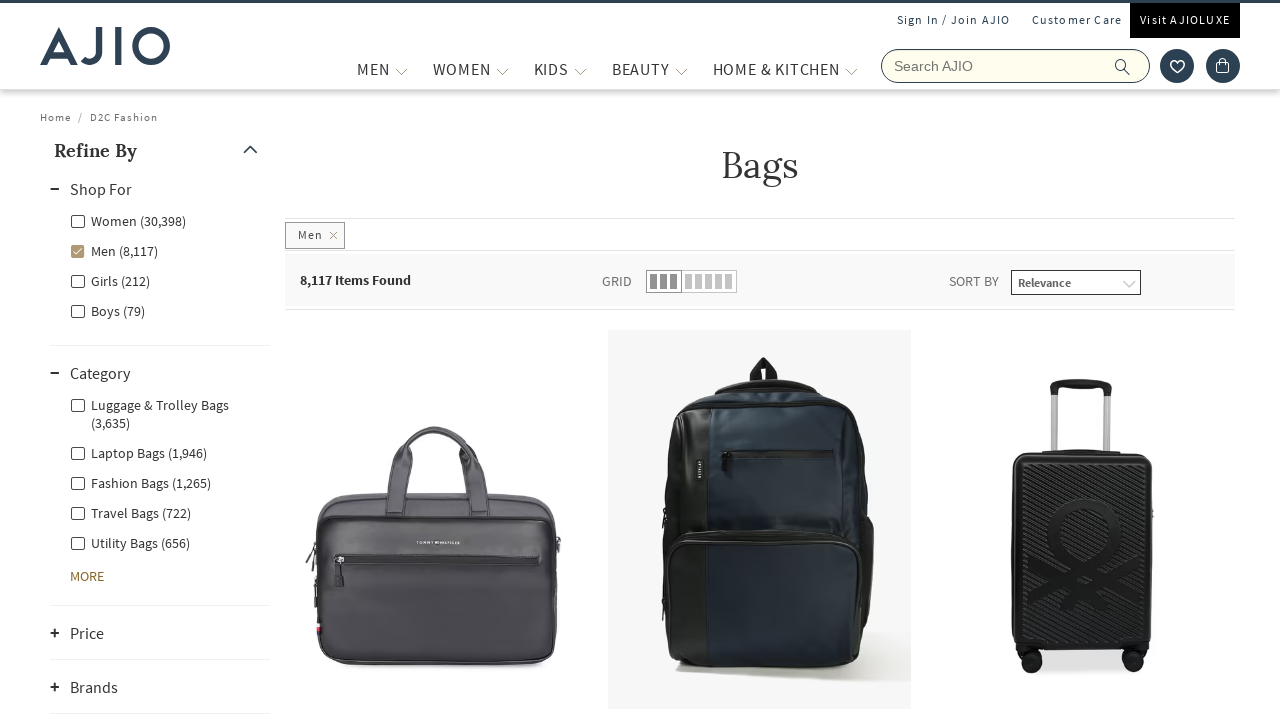

Clicked Men - Fashion Bags filter checkbox at (140, 482) on label[for='Men - Fashion Bags']
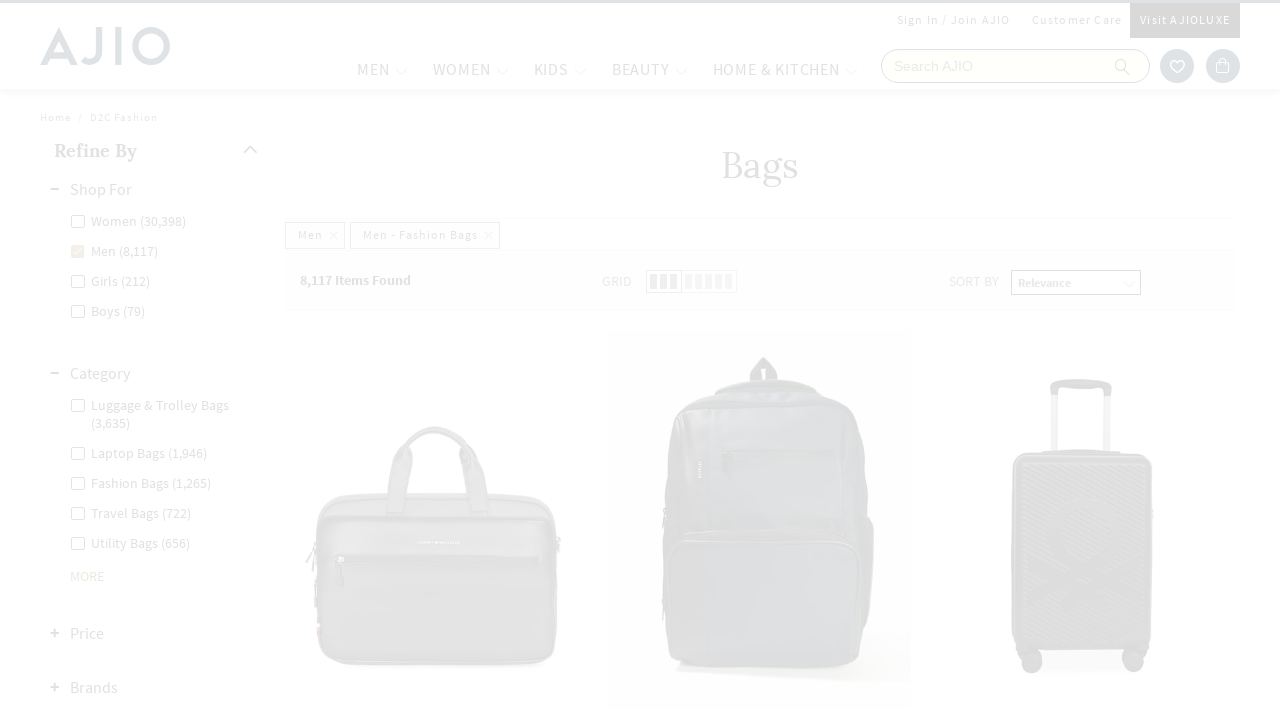

Waited 3 seconds for products to load
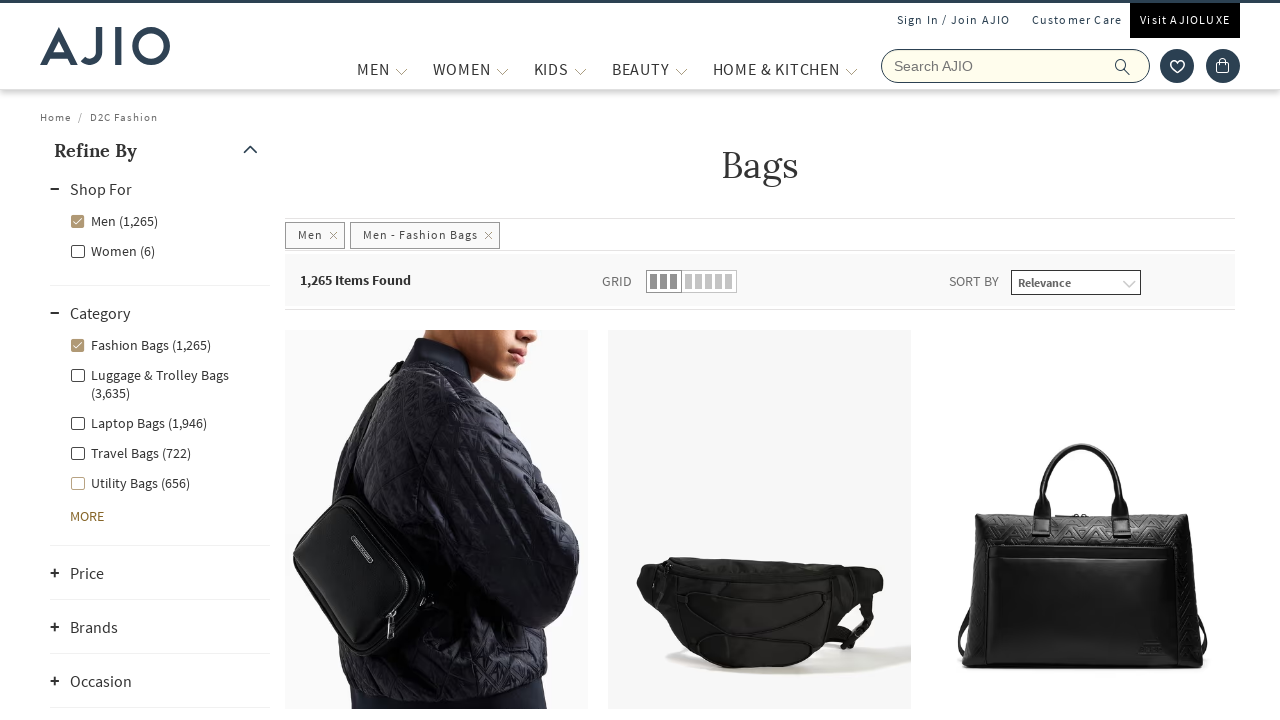

Product length container loaded
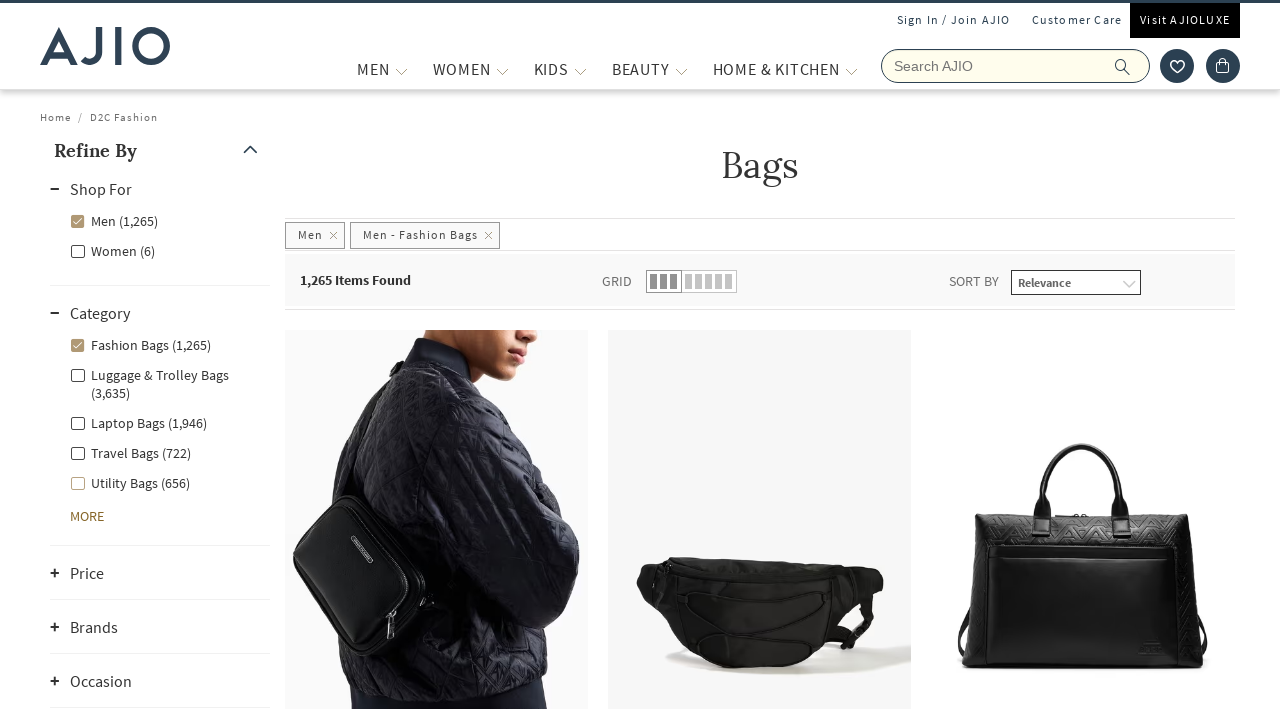

Brand elements are present in product items
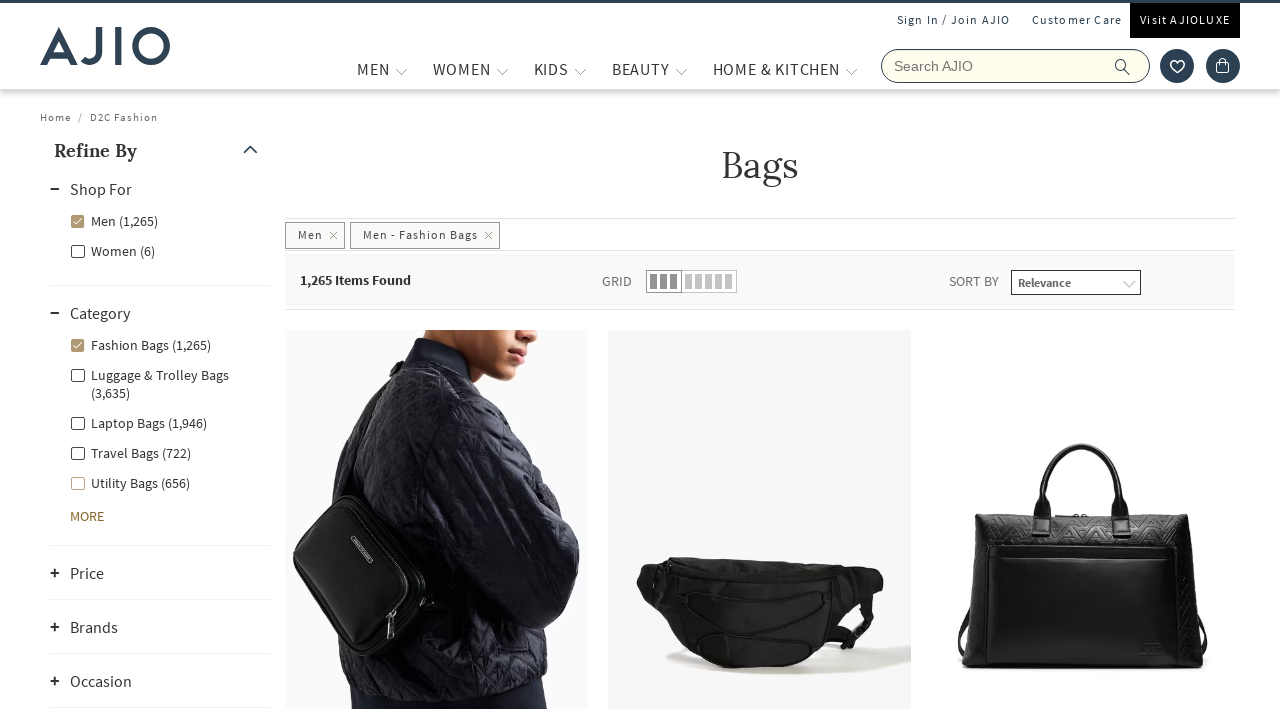

Product name elements are present in product items
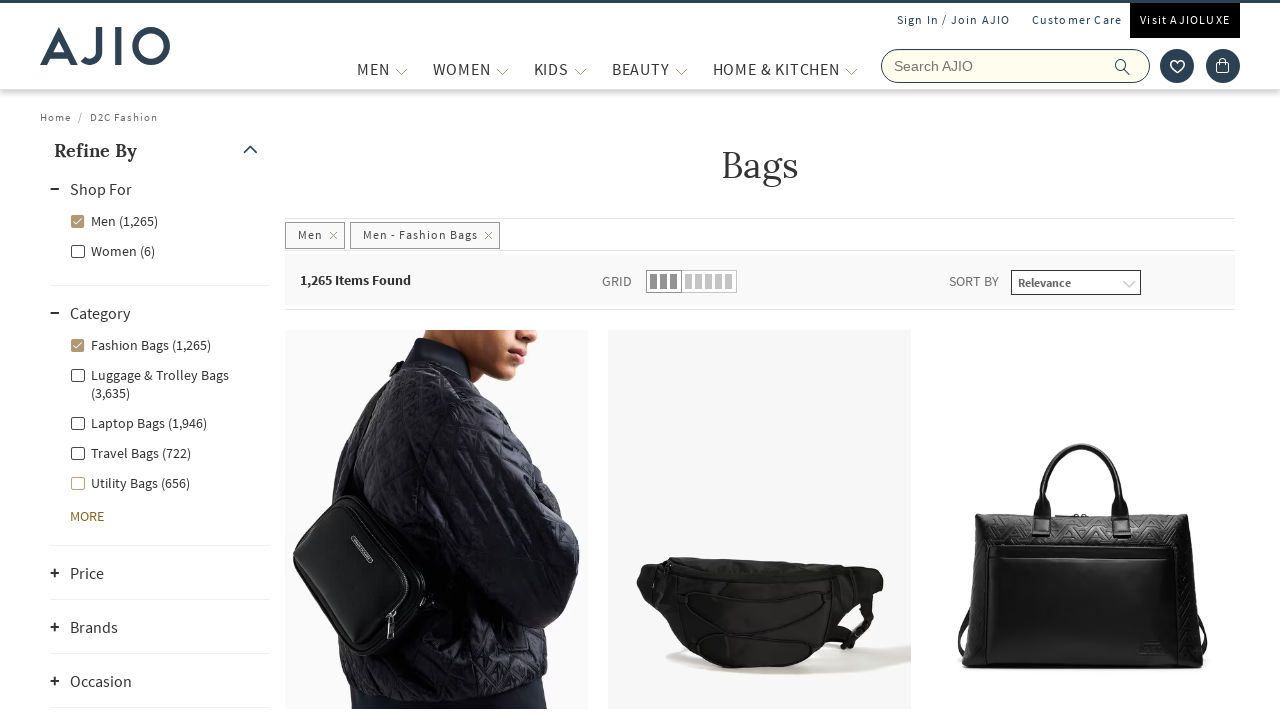

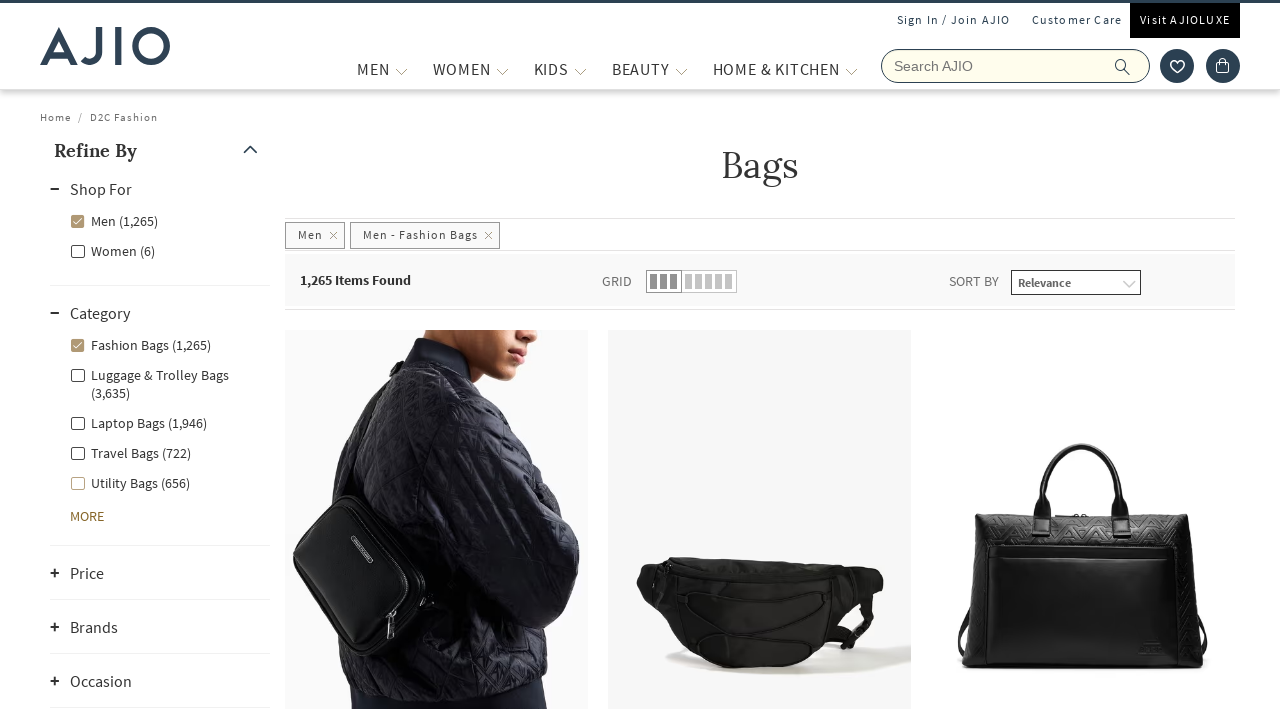